Tests text box input functionality by typing text, clearing it, and retyping in both a text field and password field, then filling a textarea

Starting URL: https://www.selenium.dev/selenium/web/web-form.html

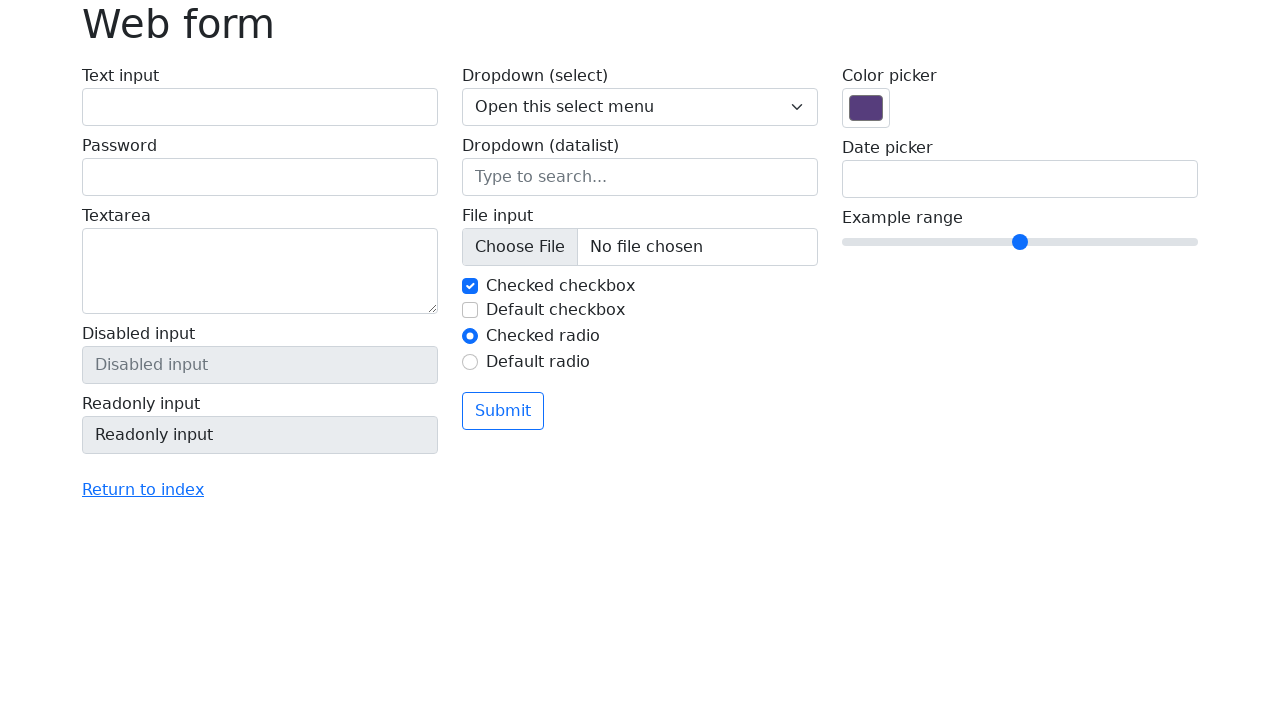

Filled text box with 'Hello' on #my-text-id
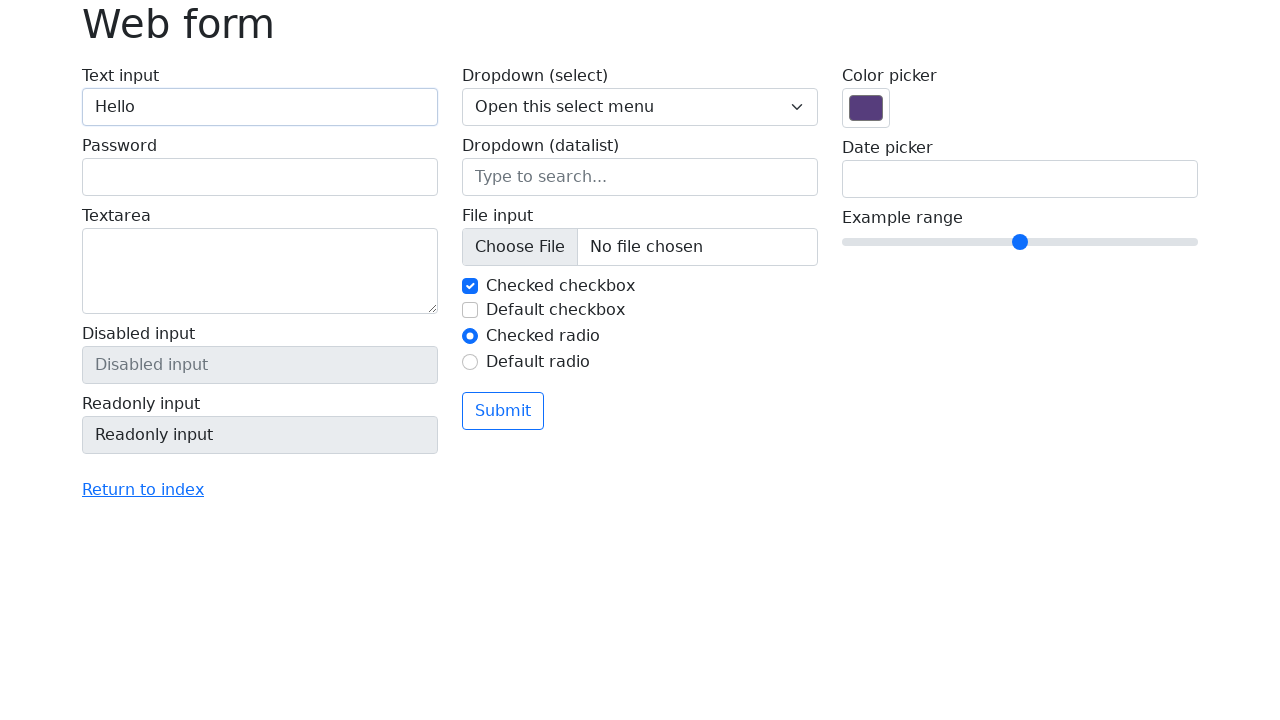

Cleared text box on #my-text-id
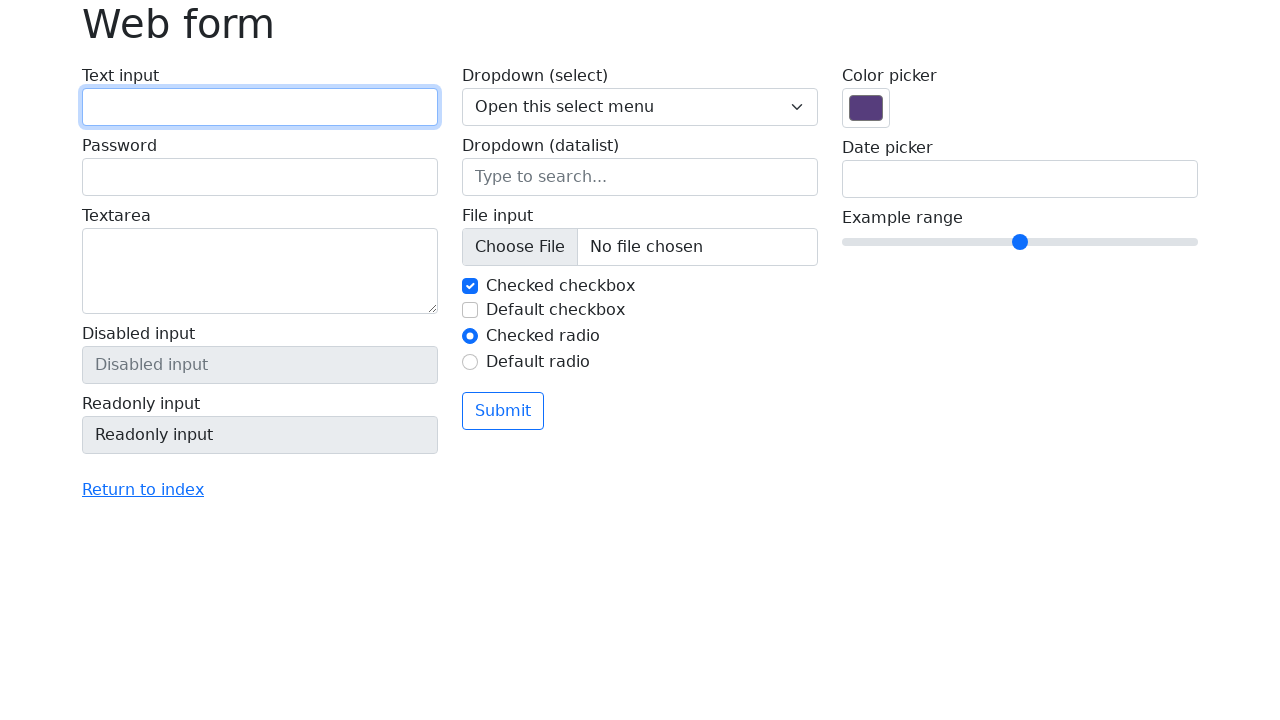

Filled text box again with 'Hello' on #my-text-id
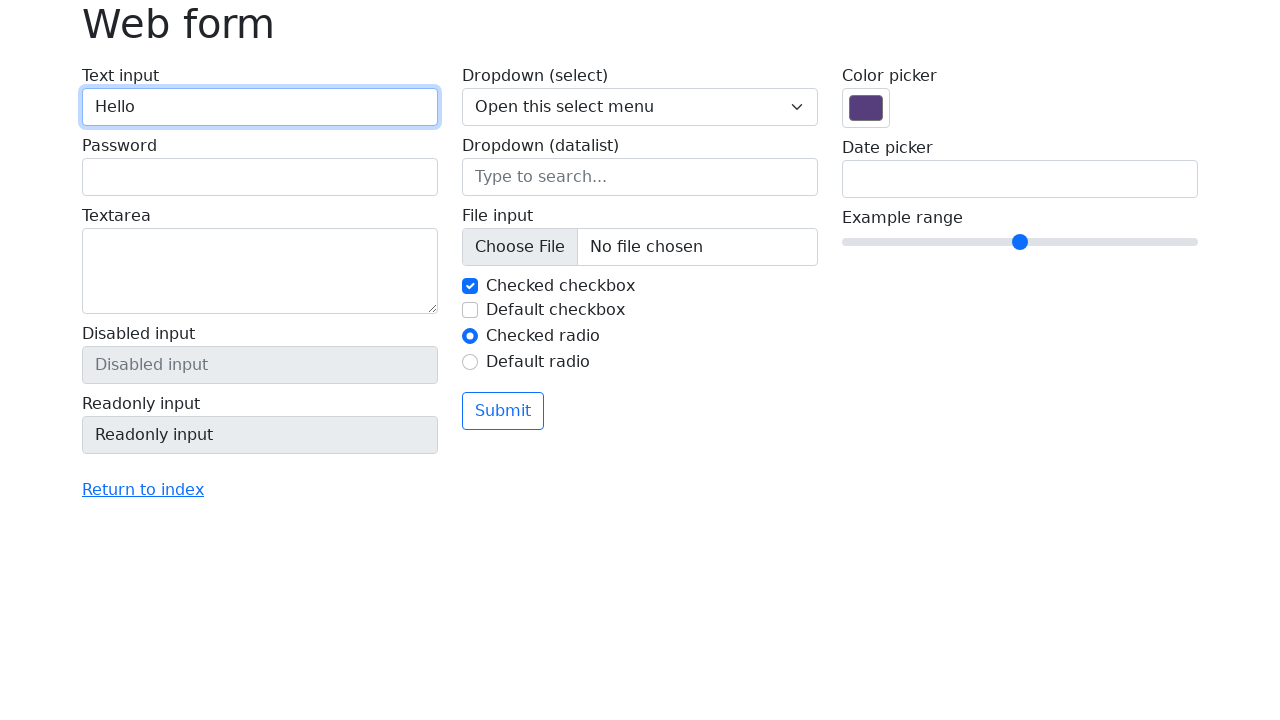

Filled password field with 'Password' on input[name='my-password']
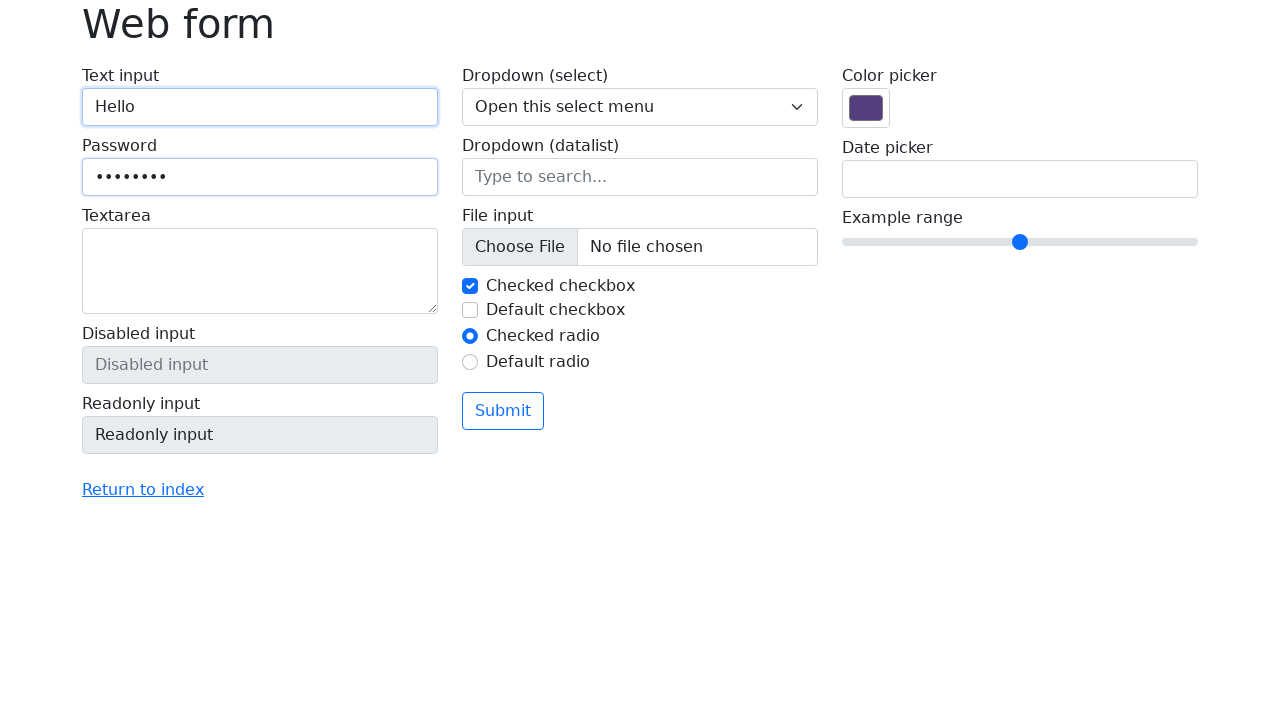

Cleared password field on input[name='my-password']
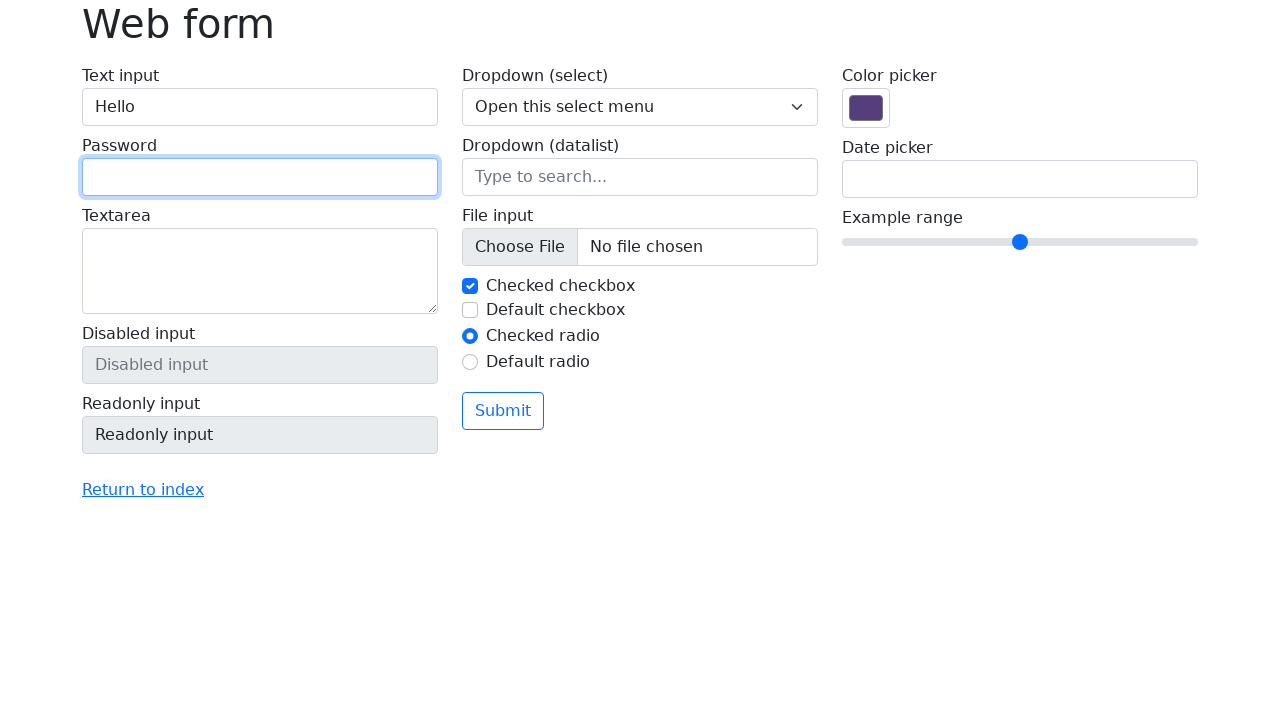

Filled password field again with 'Password' on input[name='my-password']
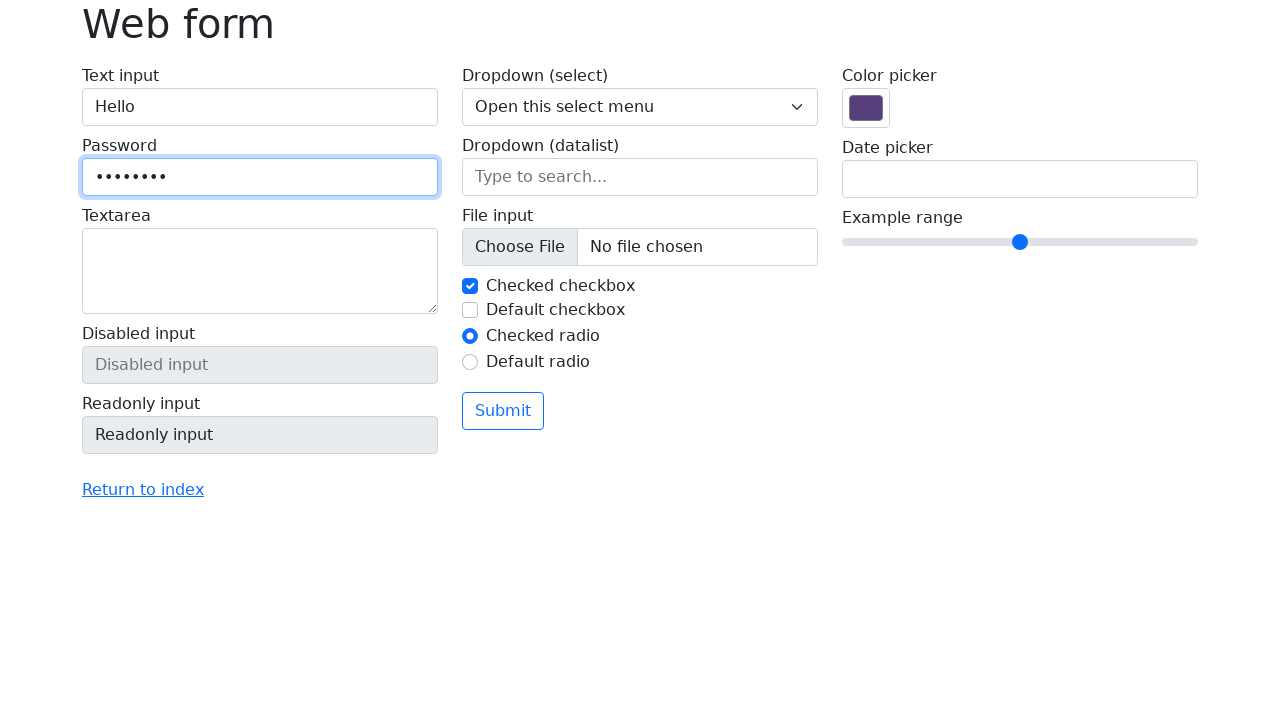

Filled textarea with 'New Delhi' on textarea[name='my-textarea']
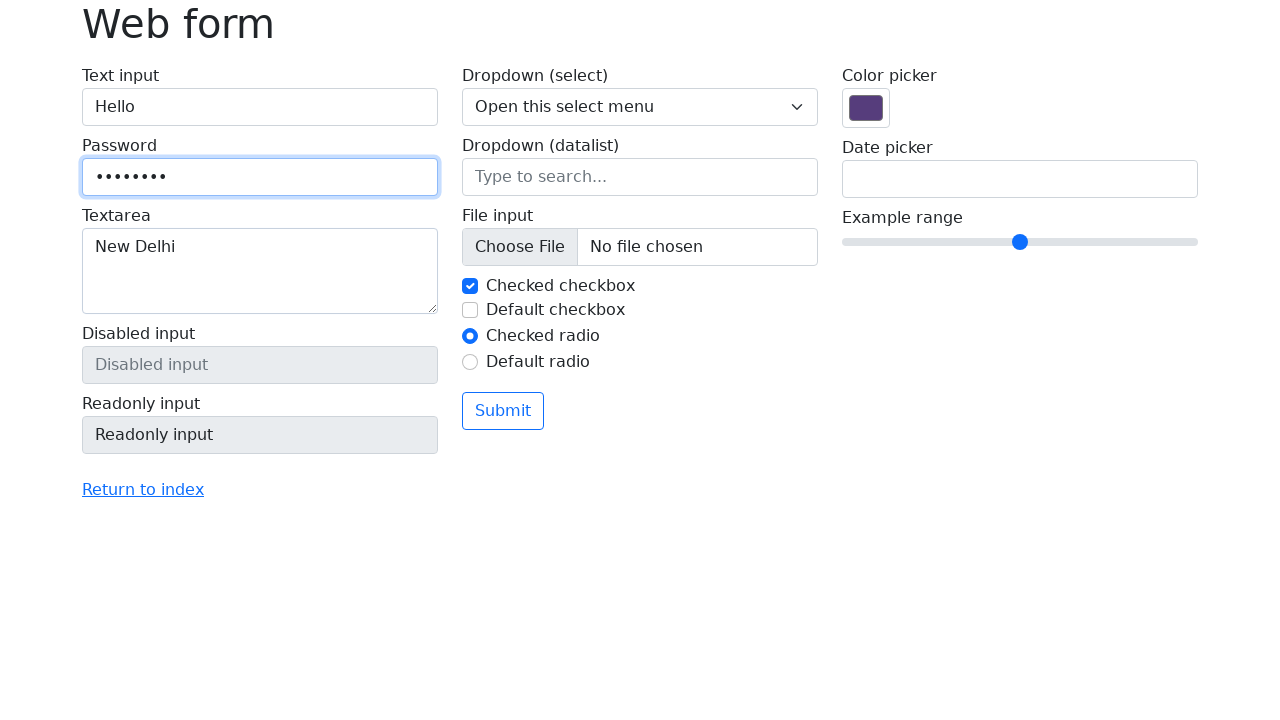

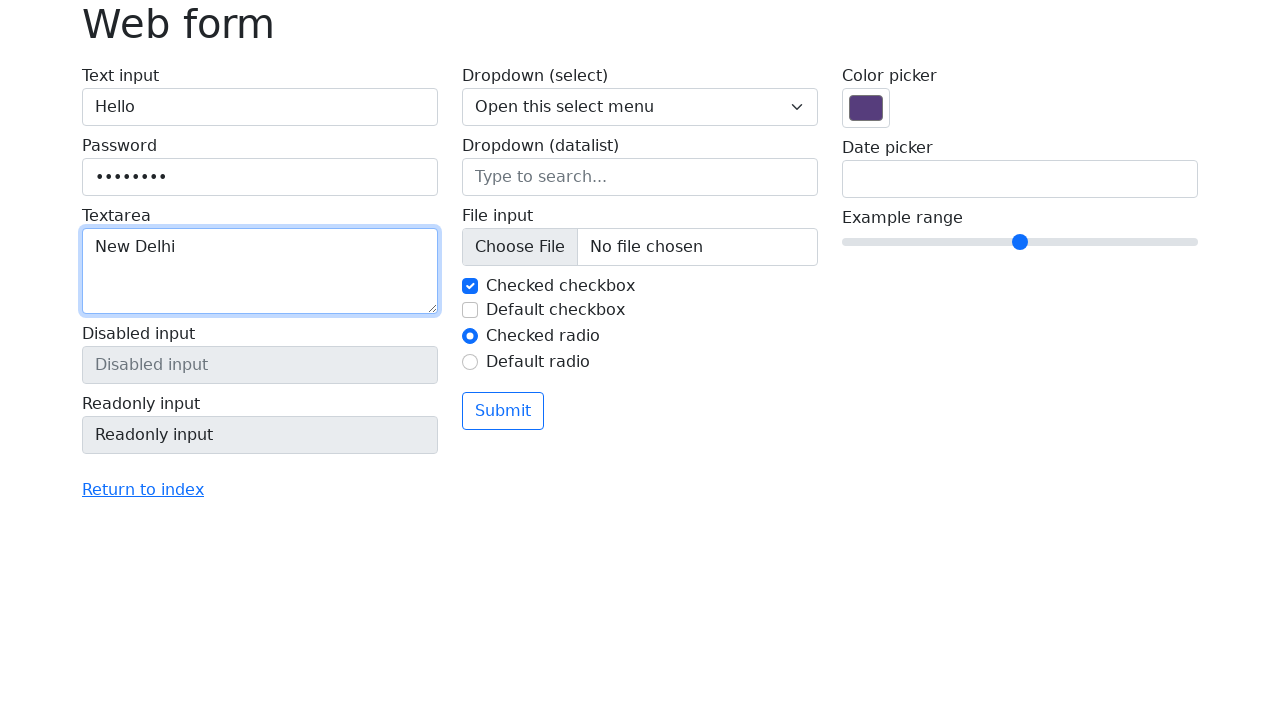